Handles JavaScript alerts by clicking a button that triggers an alert, reading the alert text, and accepting it

Starting URL: https://omayo.blogspot.com/

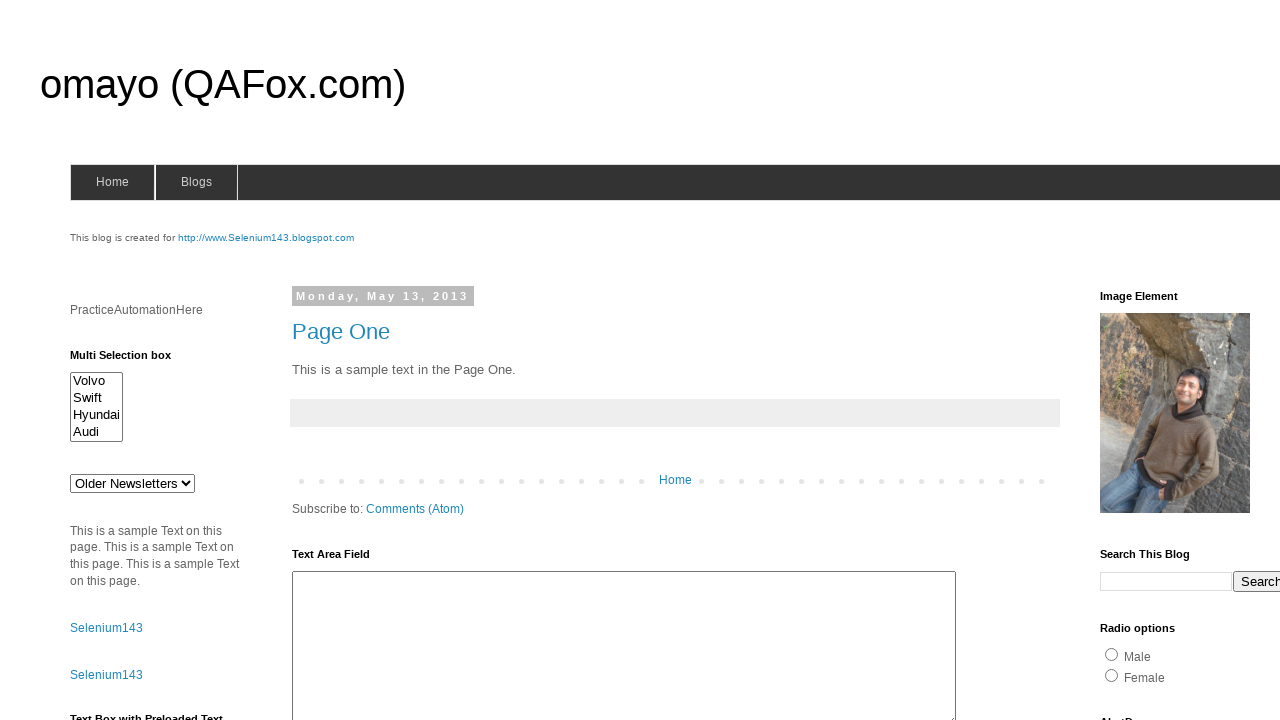

Set up dialog handler to accept alerts
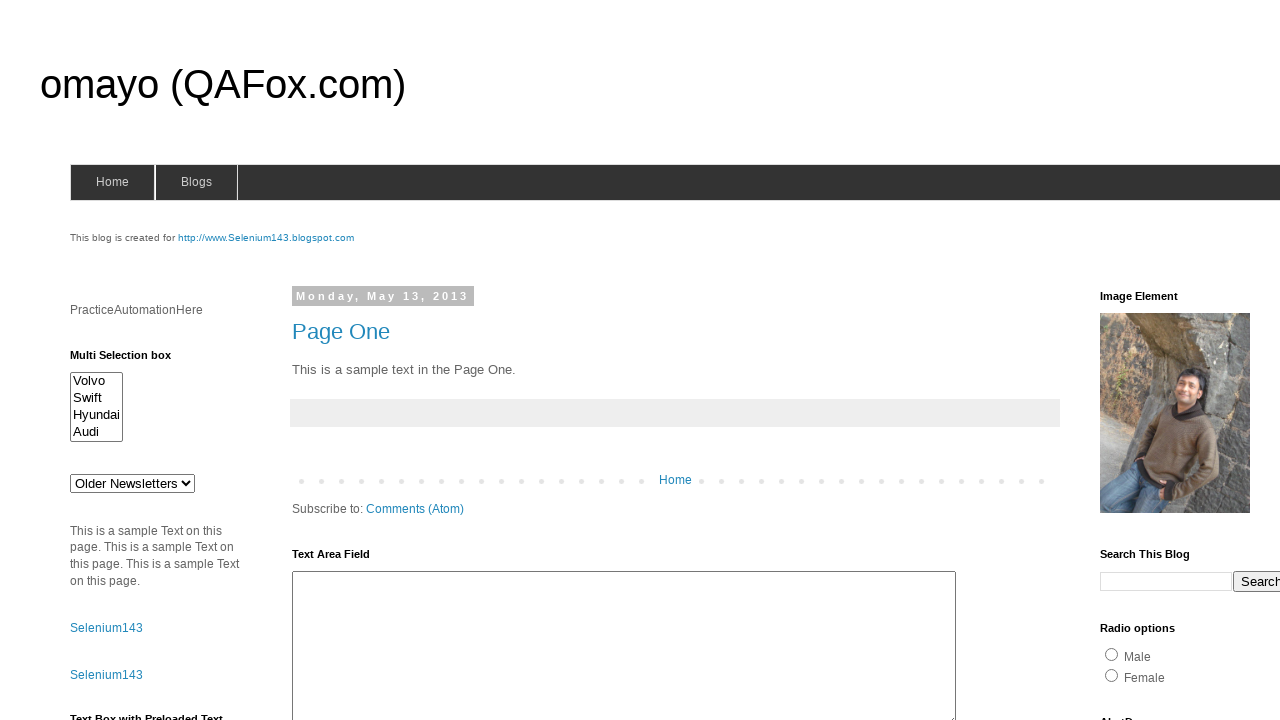

Clicked button to trigger alert dialog at (155, 360) on #alert2
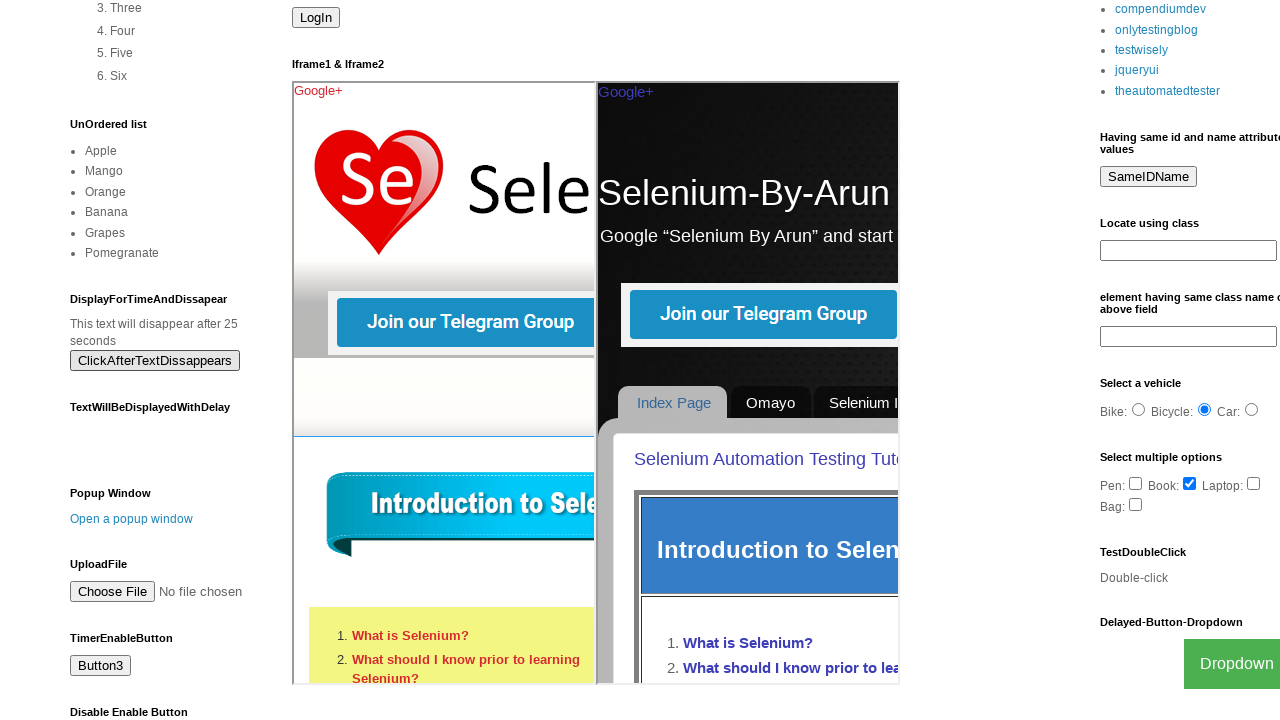

Waited 5 seconds for alert to be processed
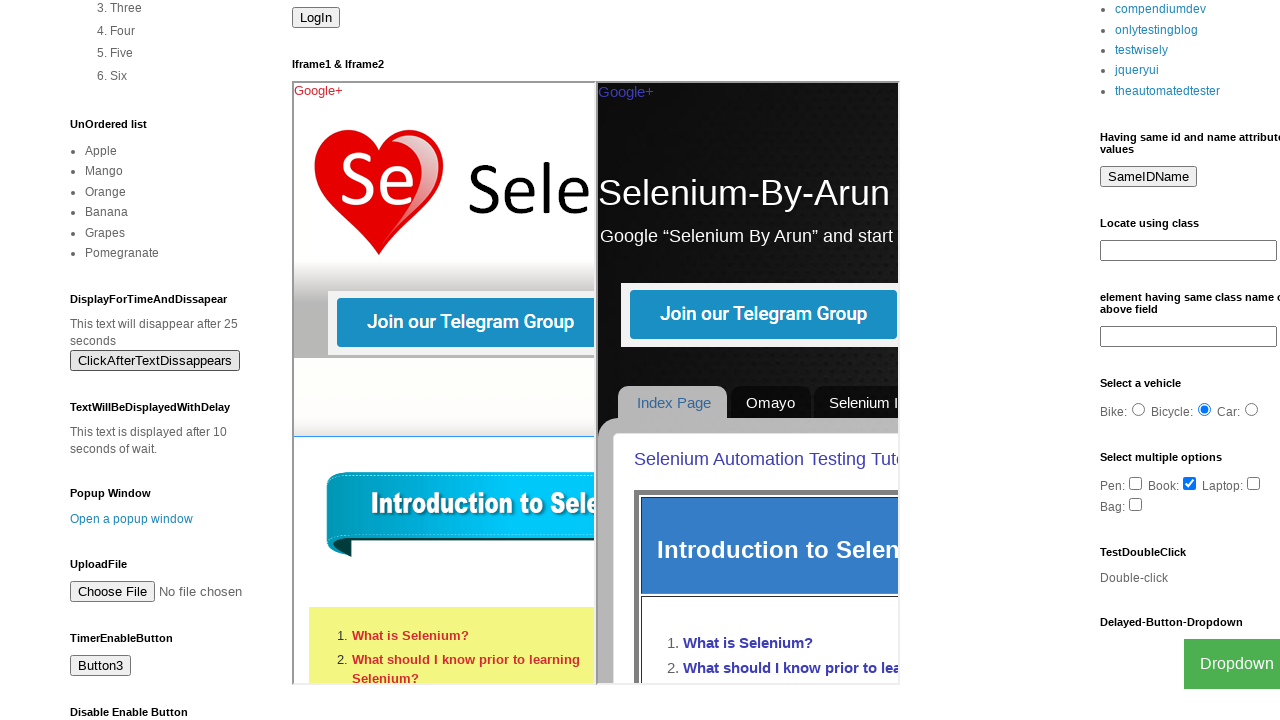

Captured final screenshot after alert handling
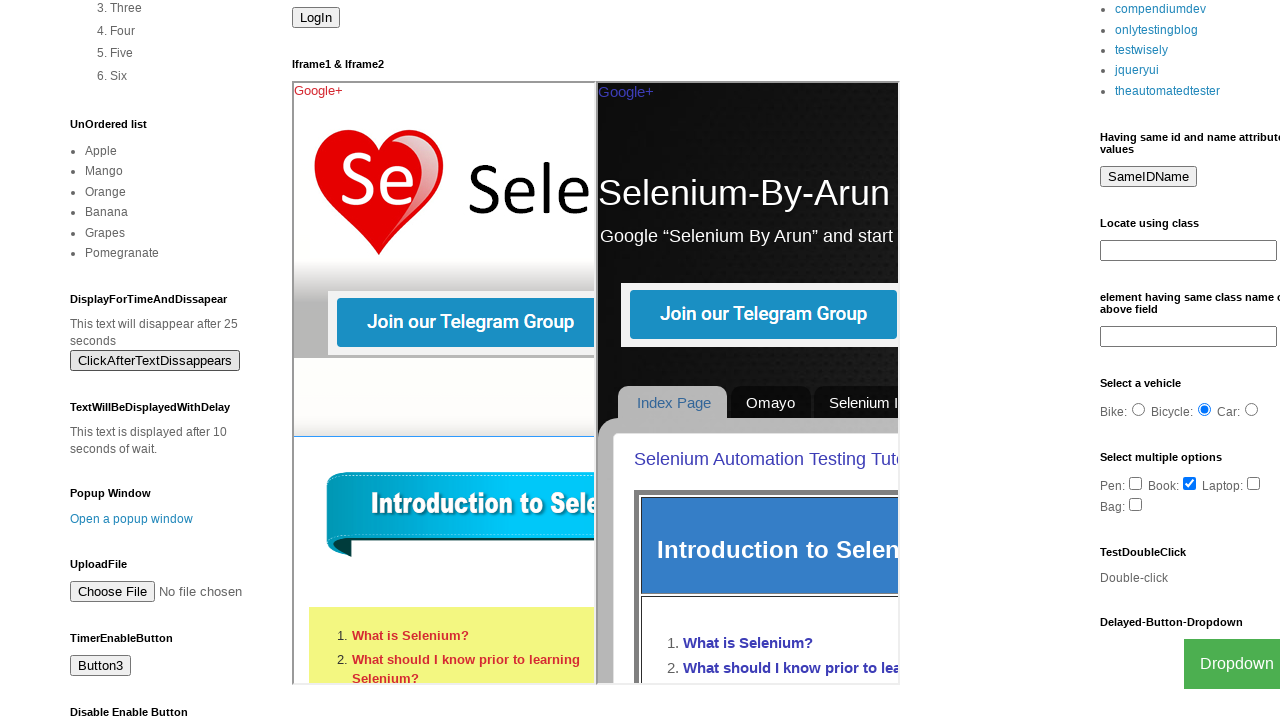

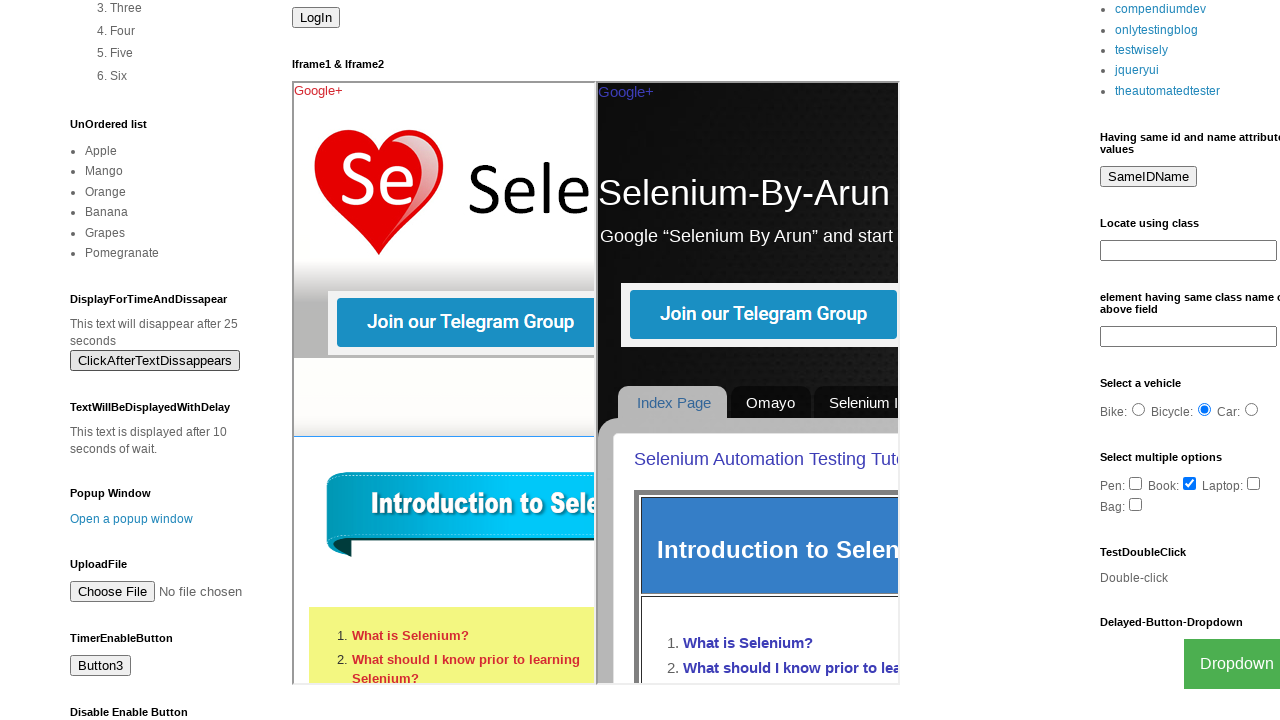